Tests the SpiceJet flight booking interface by clicking on the departure city input field and selecting a city (Coimbatore) from the dropdown list

Starting URL: https://www.spicejet.com/

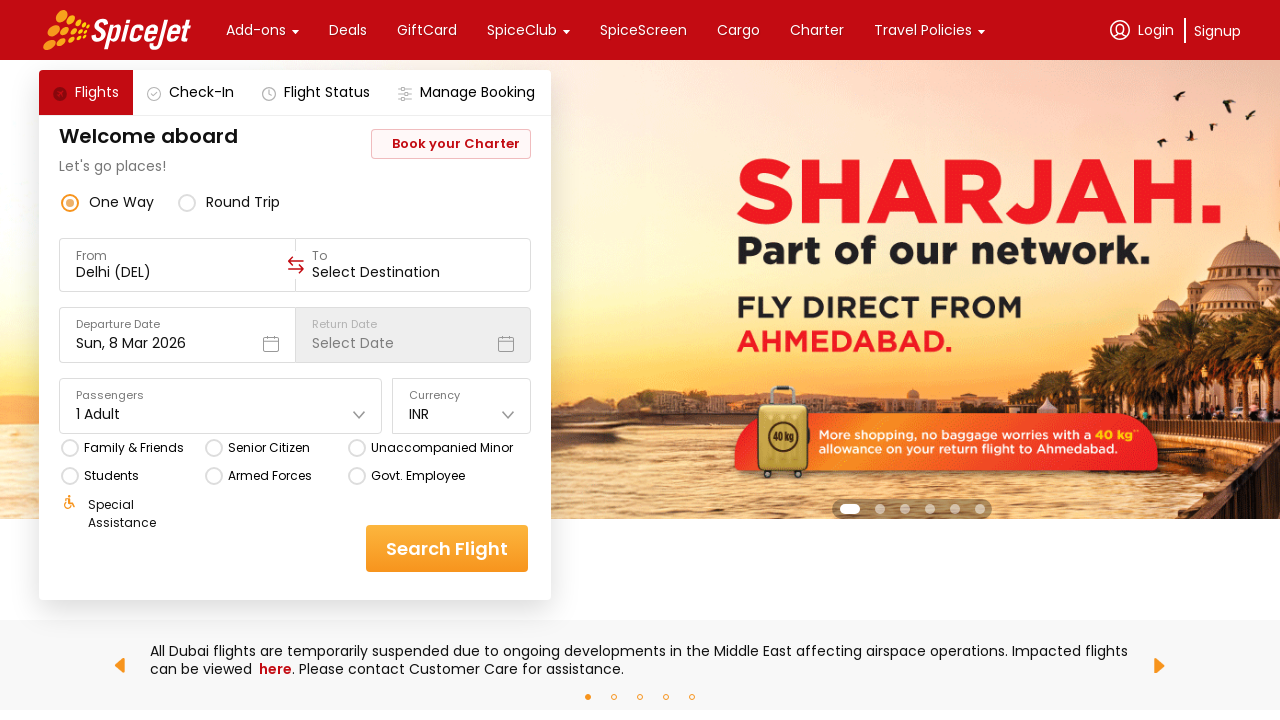

Clicked on the departure city input field at (178, 272) on (//input[@autocapitalize='sentences'])[1]
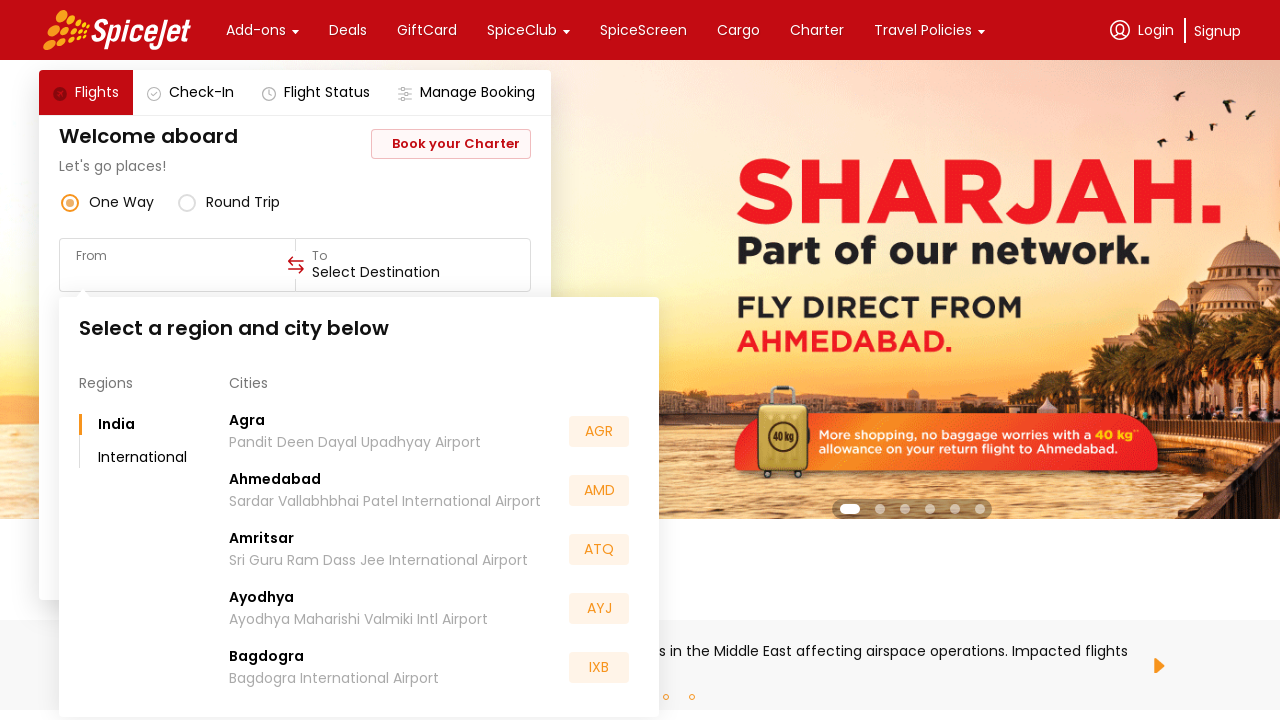

City dropdown appeared
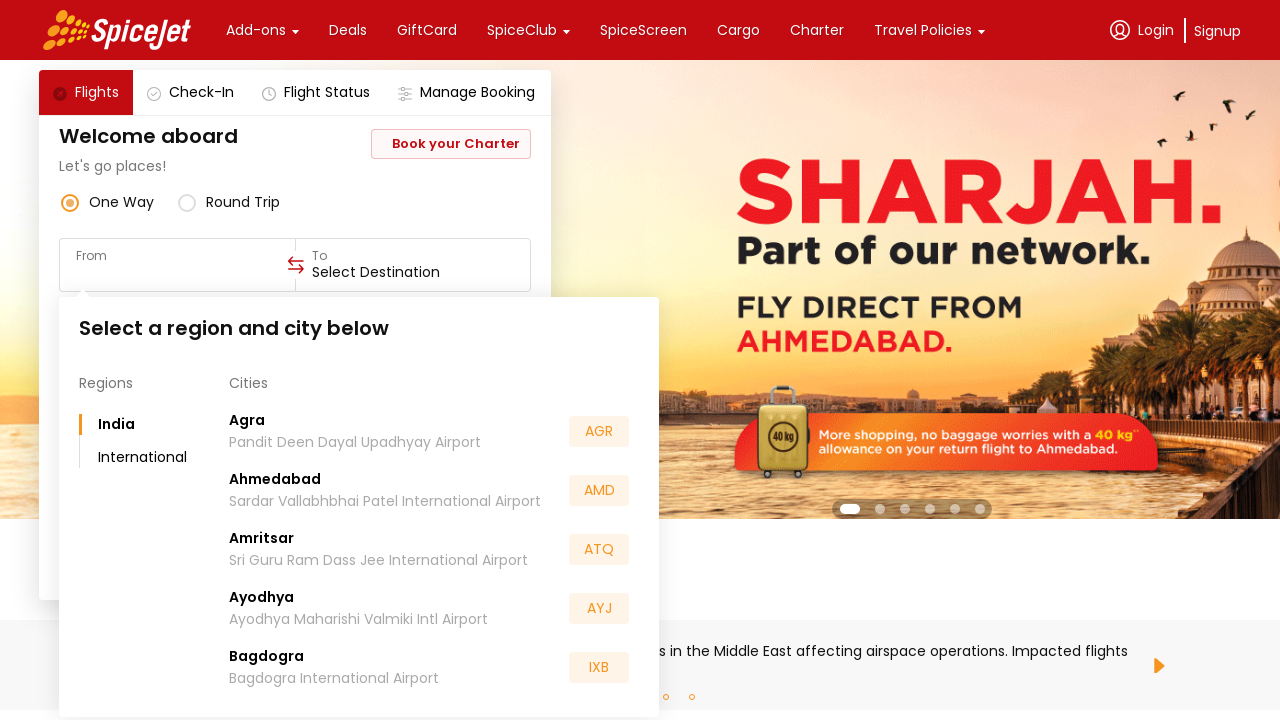

Waited for the input field to update with selected city
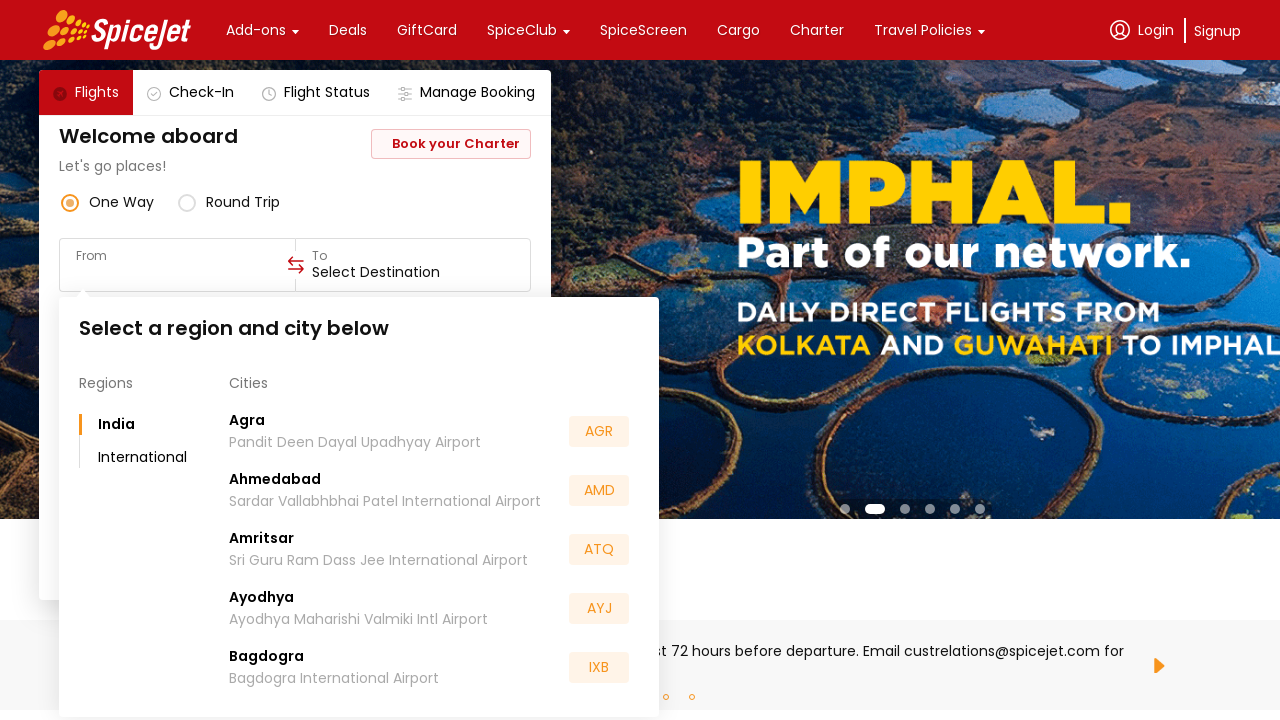

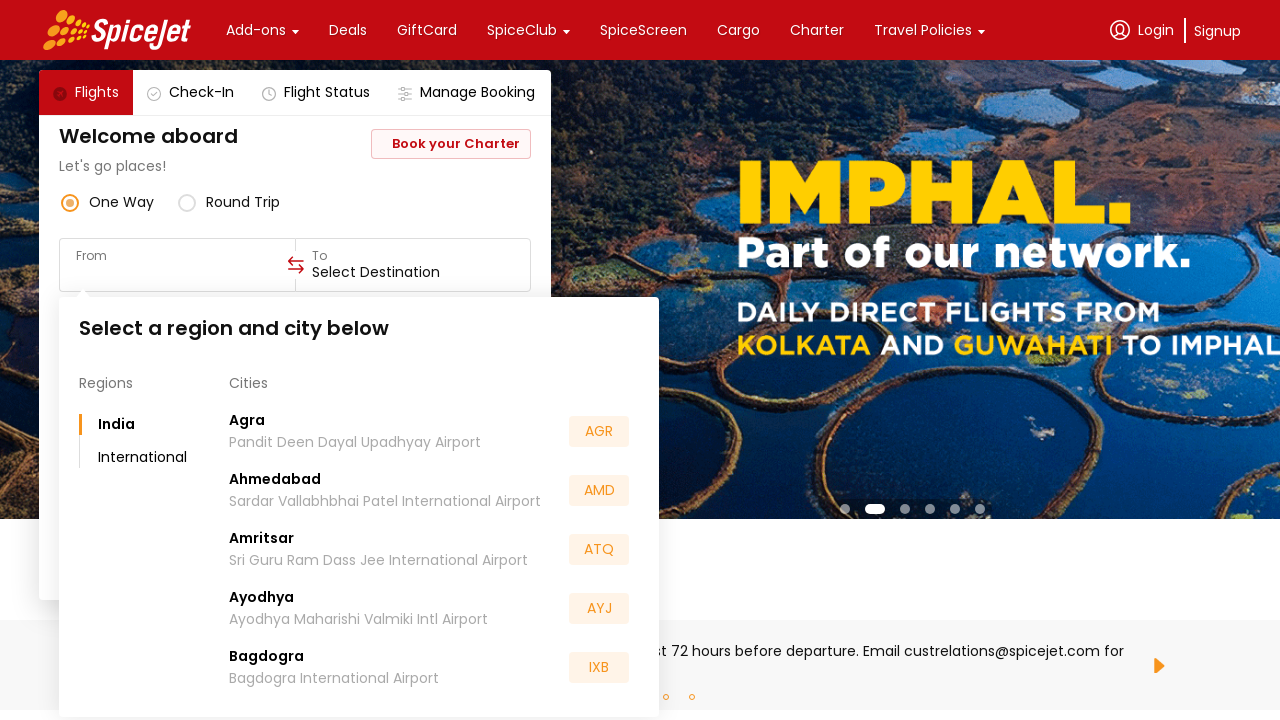